Tests input field functionality by entering text using the NAME locator and verifying the result after submission

Starting URL: https://www.qa-practice.com/elements/input/simple

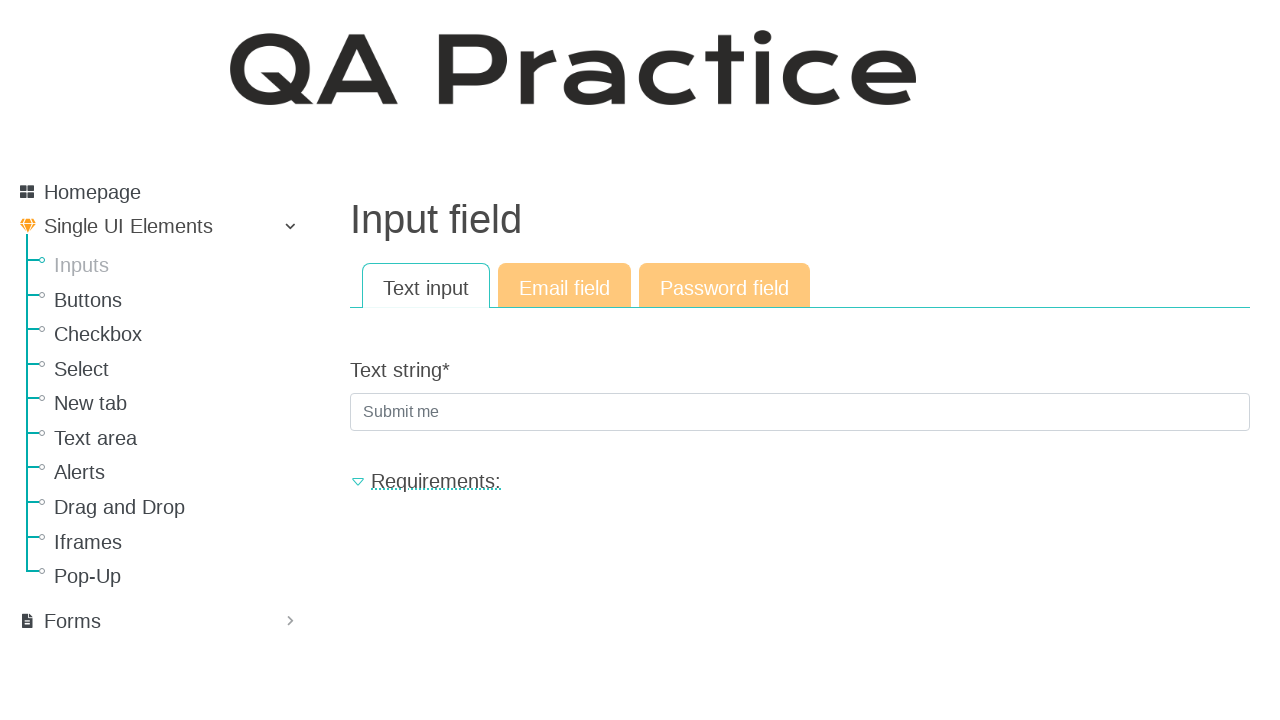

Filled text input field with 'testinputvalue123' using NAME locator on input[name='text_string']
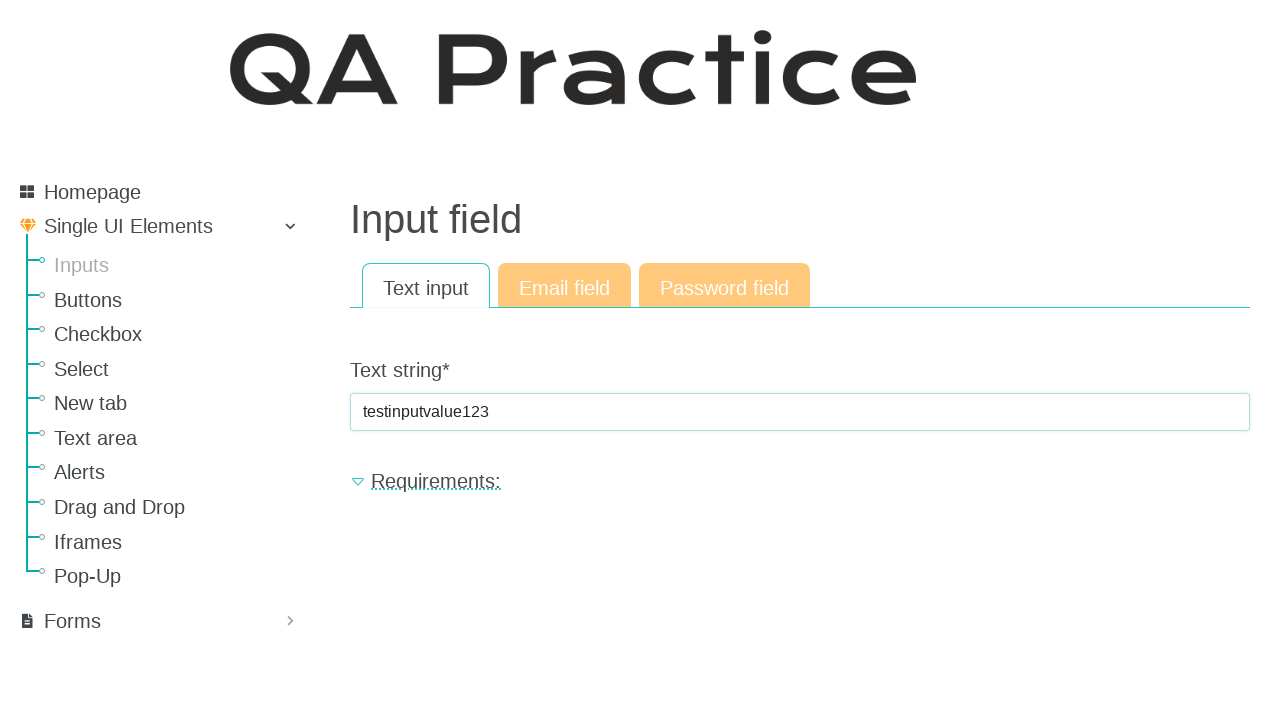

Pressed Enter to submit the input field on input[name='text_string']
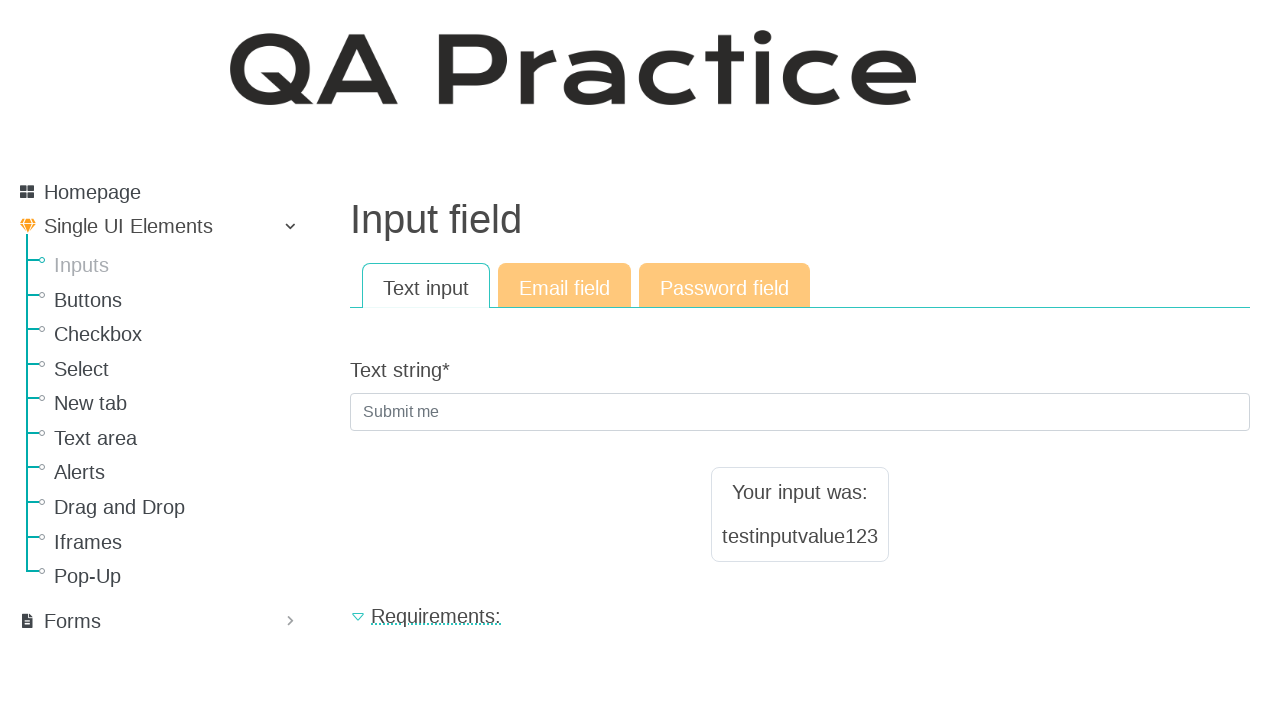

Result text element loaded after submission
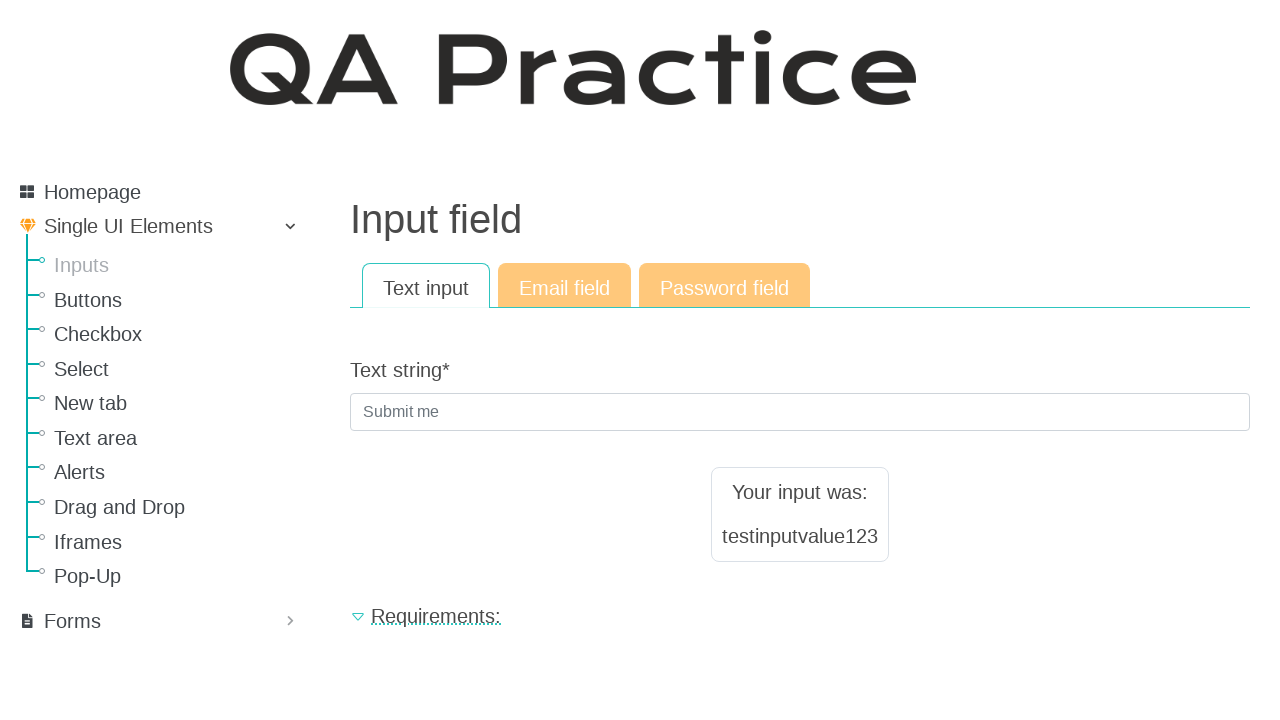

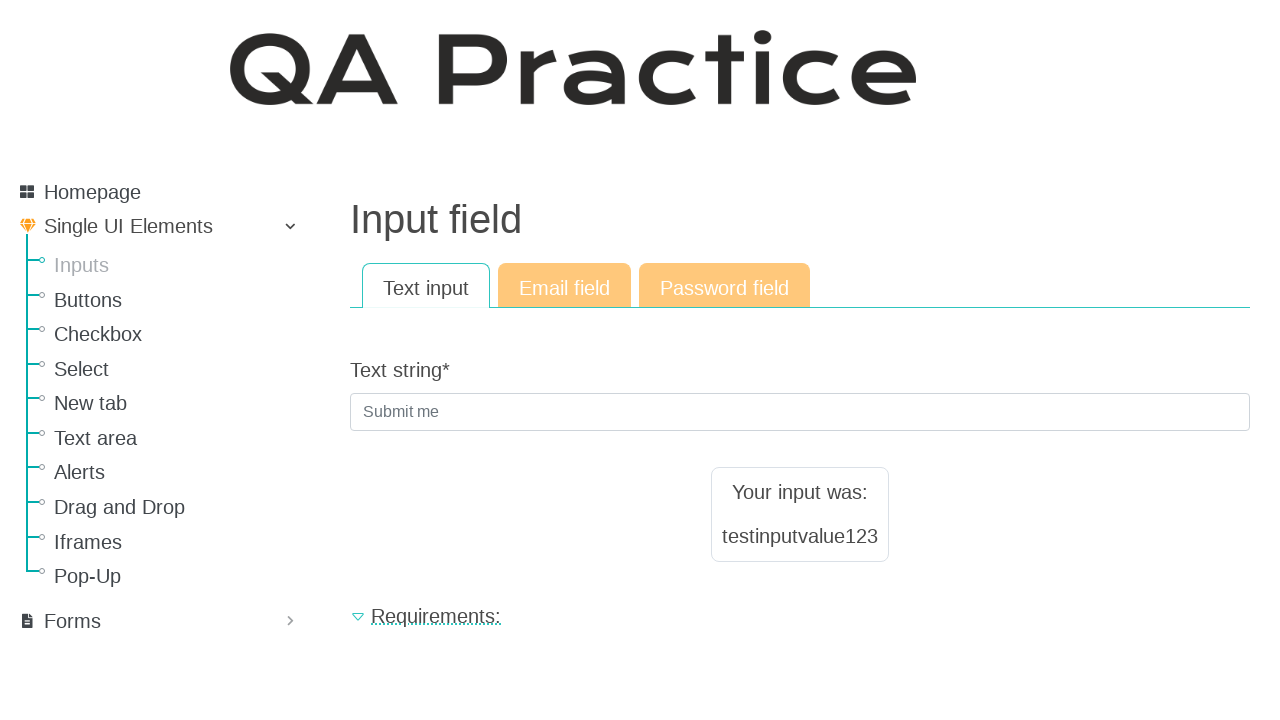